Tests opening a new browser tab by clicking a button, then waits for the new page to load and reads the heading text from it (alternate implementation).

Starting URL: https://demoqa.com/browser-windows

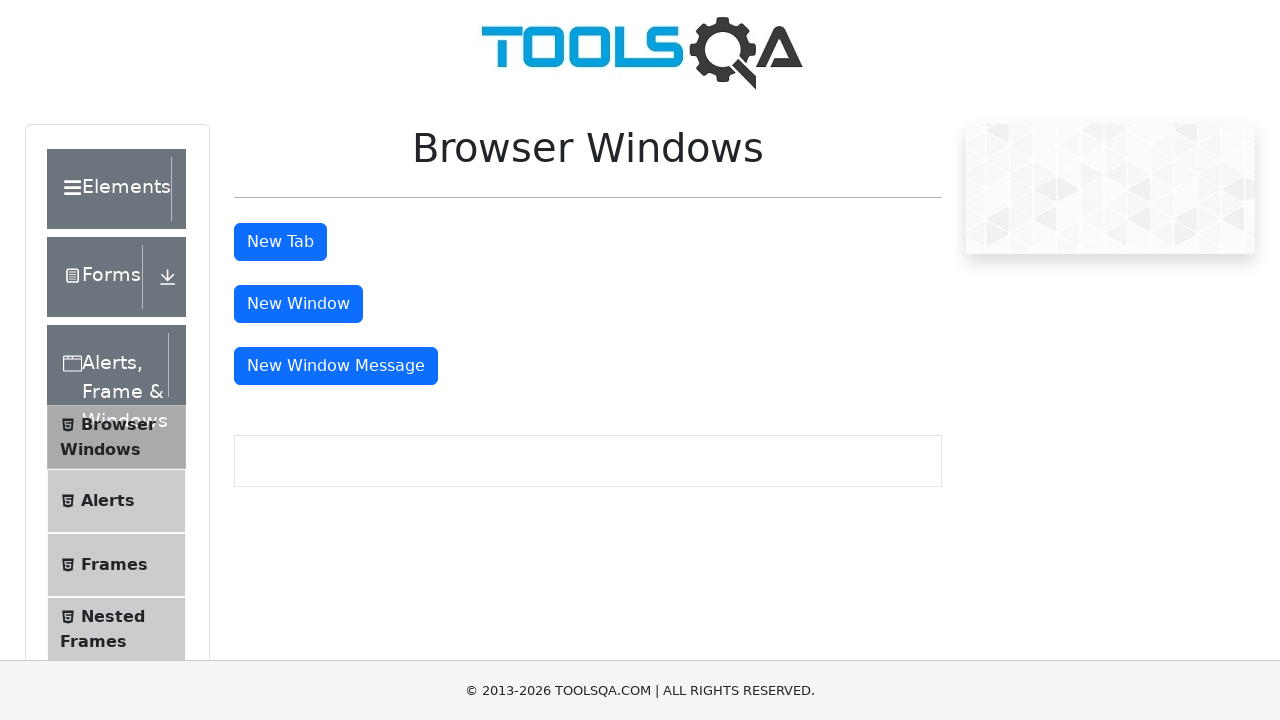

Clicked tab button to open new page at (280, 242) on #tabButton
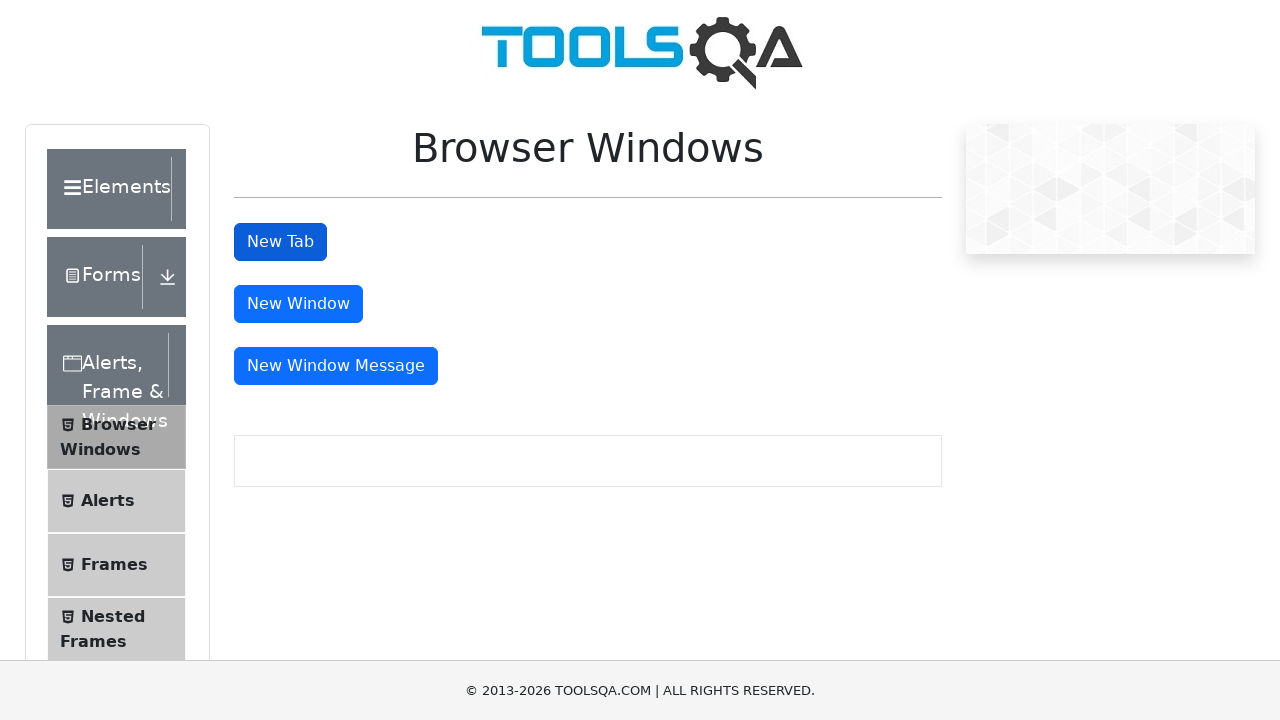

New page object obtained from context
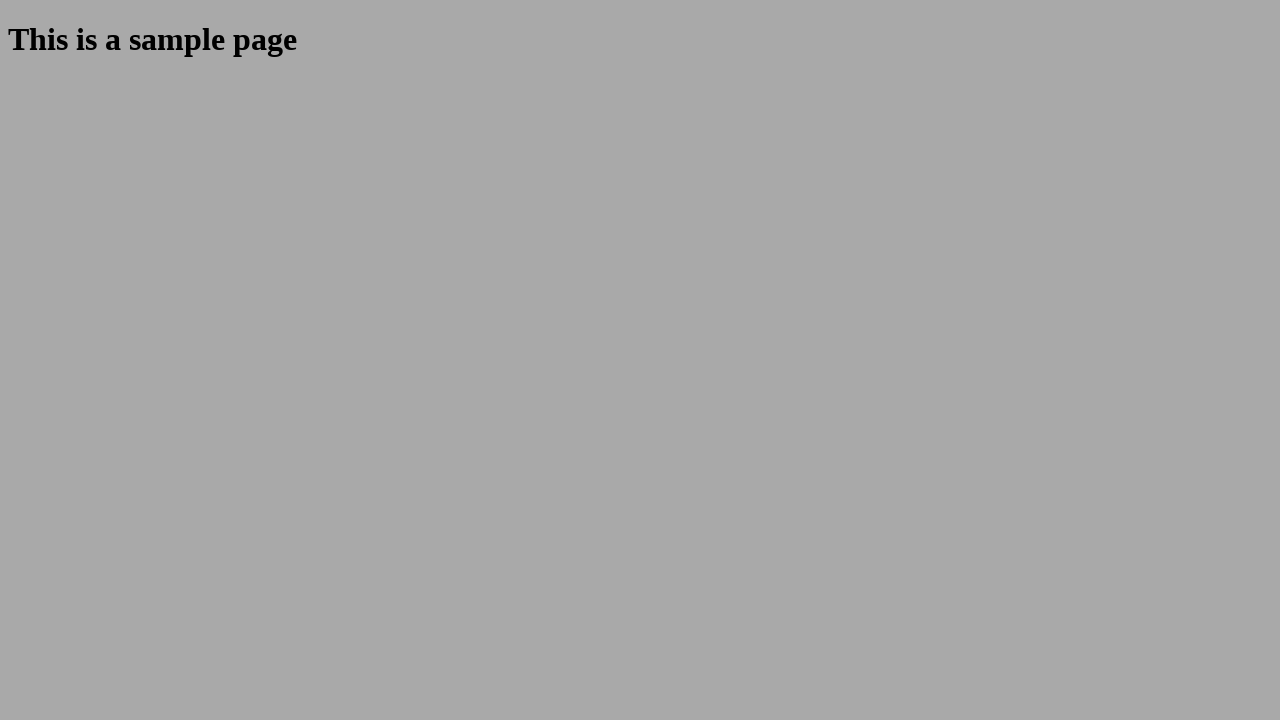

New page fully loaded
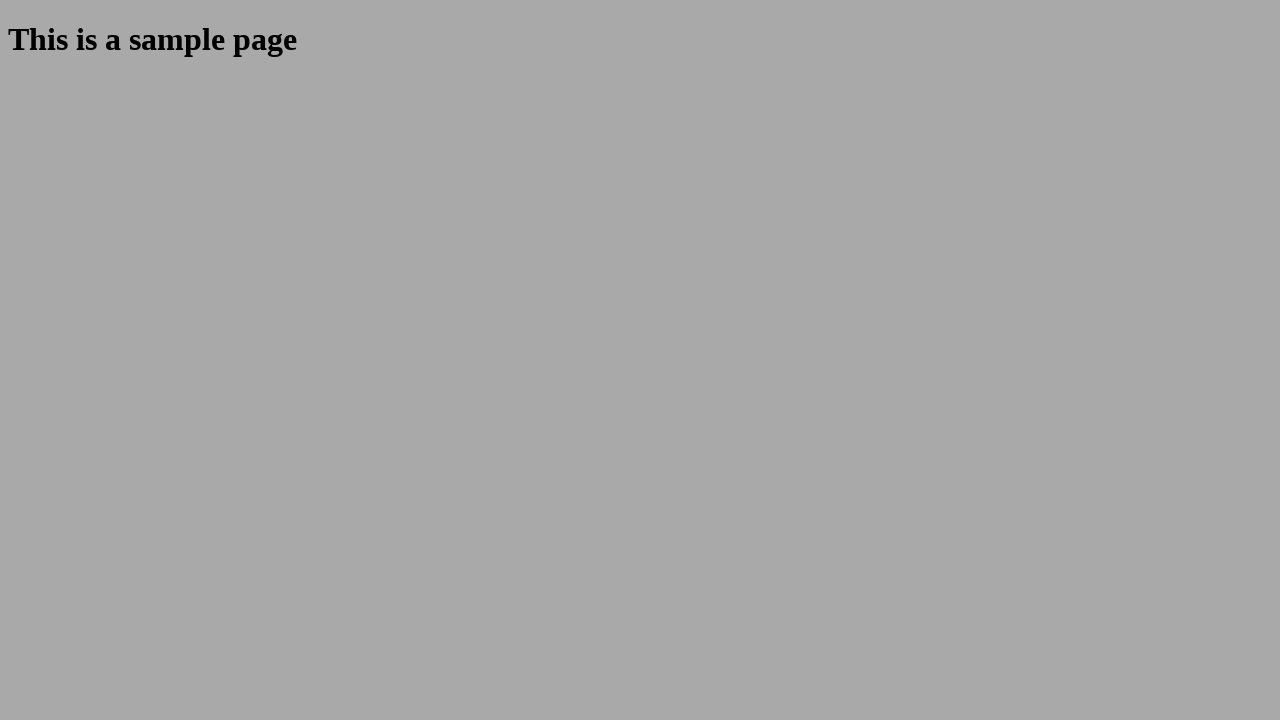

Retrieved heading text from new page: 'This is a sample page'
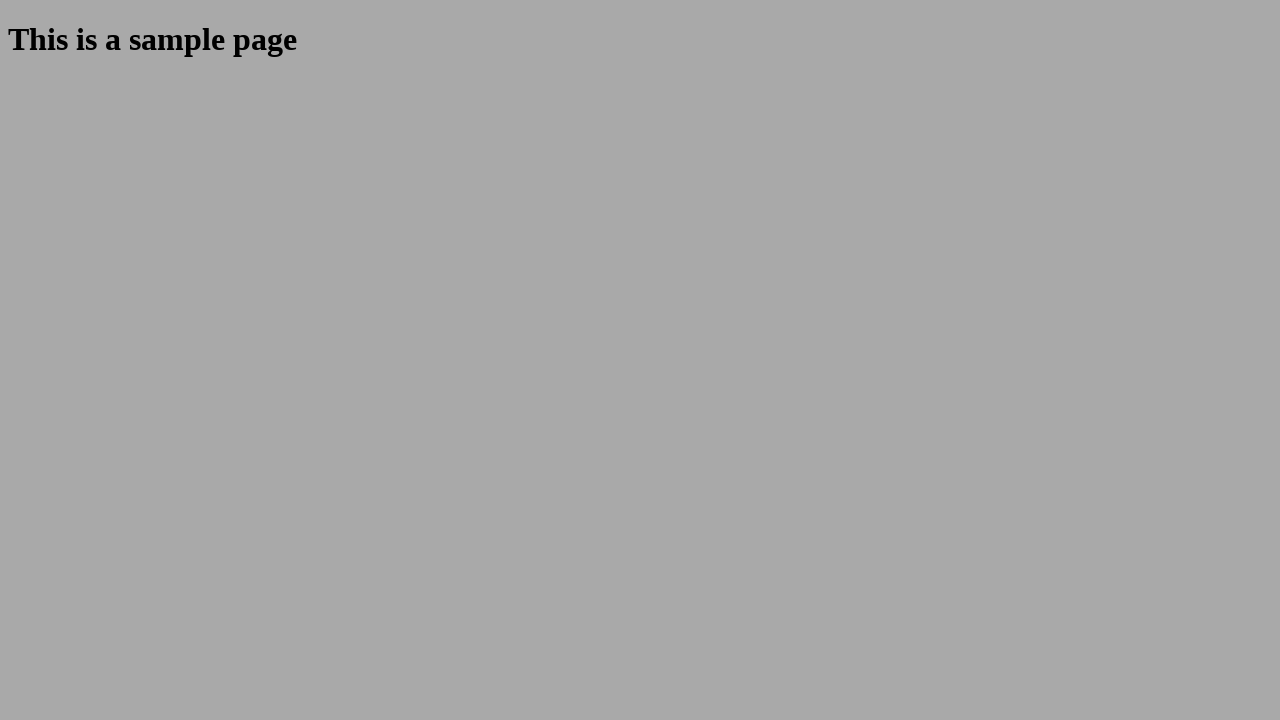

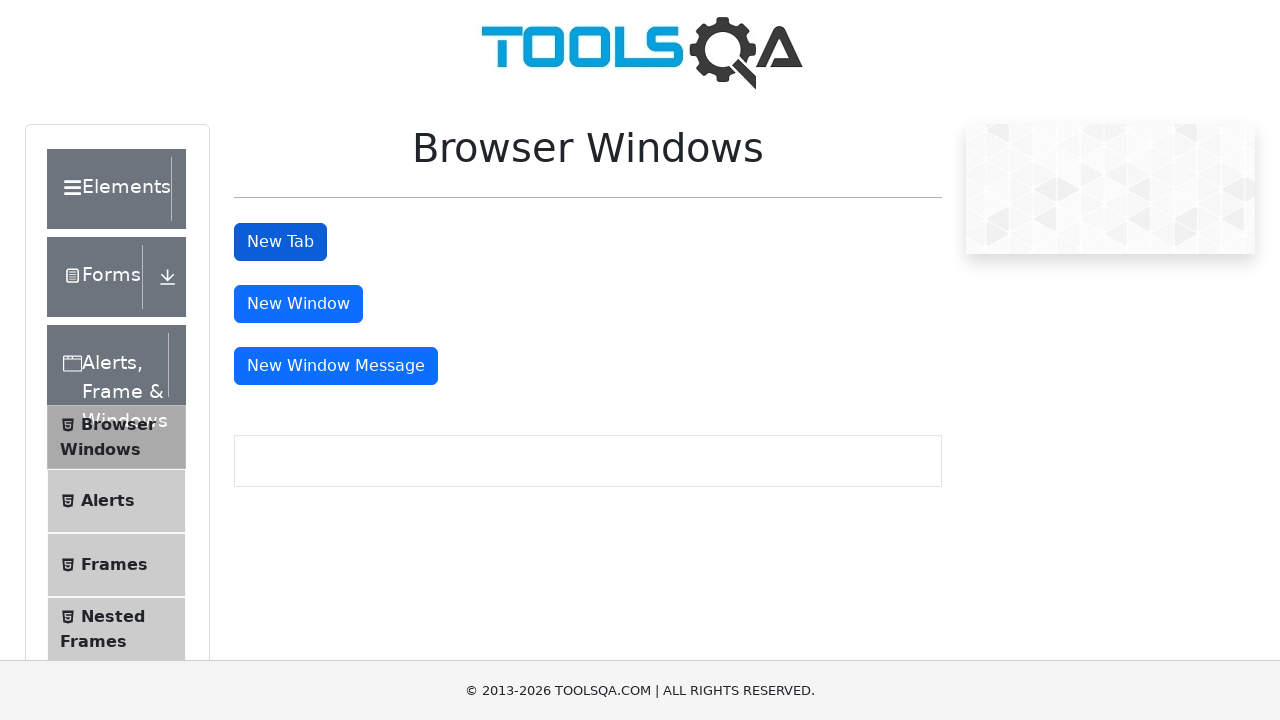